Tests browser window and tab handling by opening a new tab, navigating to YouTube, and then closing the tab. The login functionality is commented out, so this is purely a window management test.

Starting URL: https://opensource-demo.orangehrmlive.com/web/index.php/auth/login

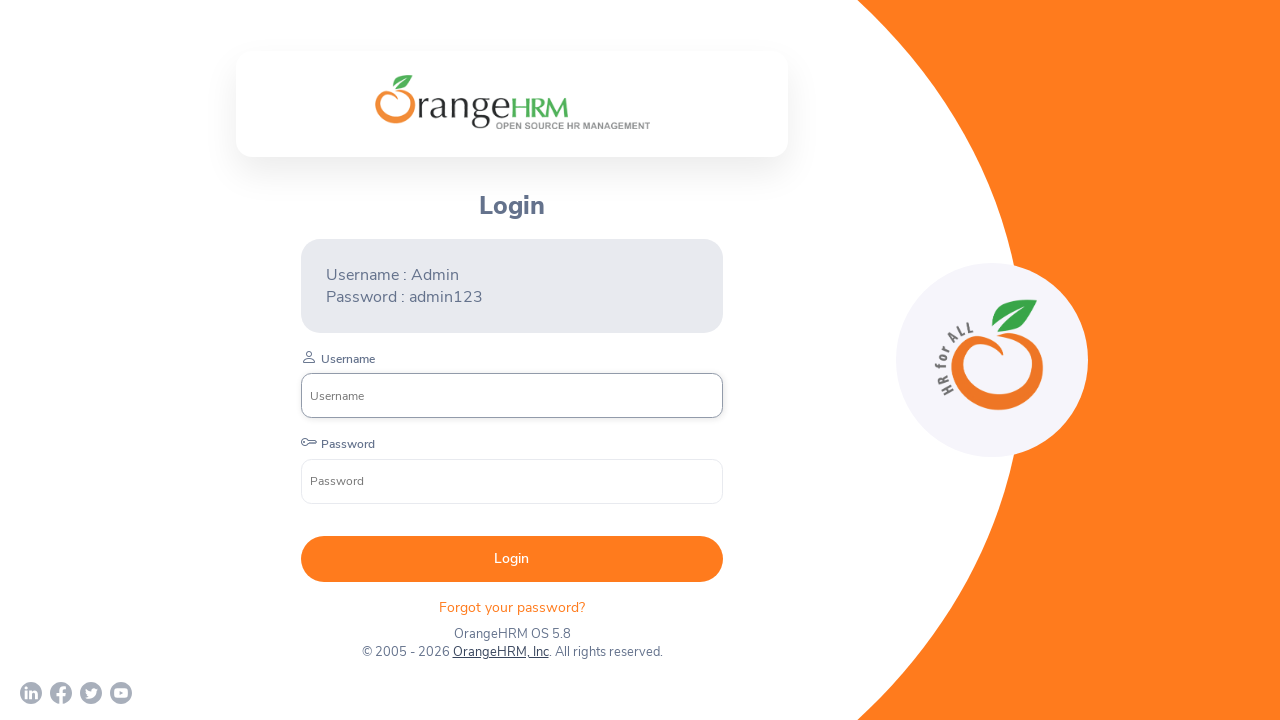

Retrieved initial page title from Orange HRM login page
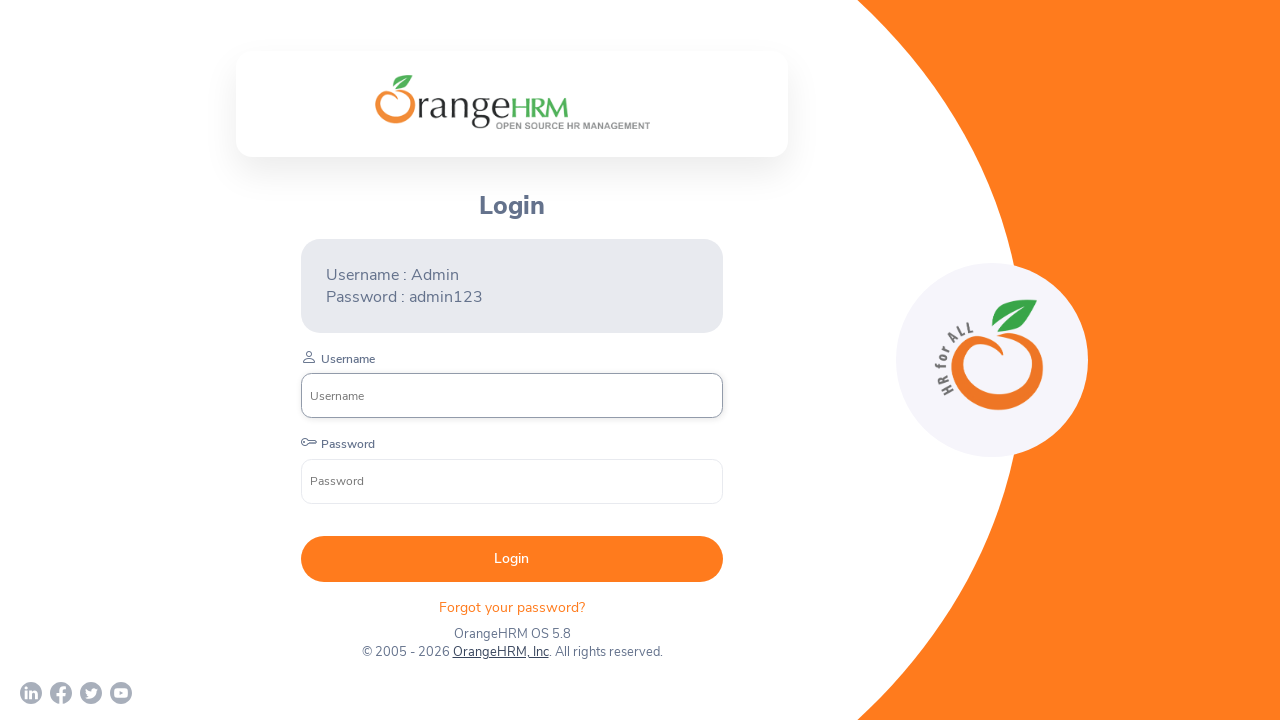

Set viewport size to 1920x1080
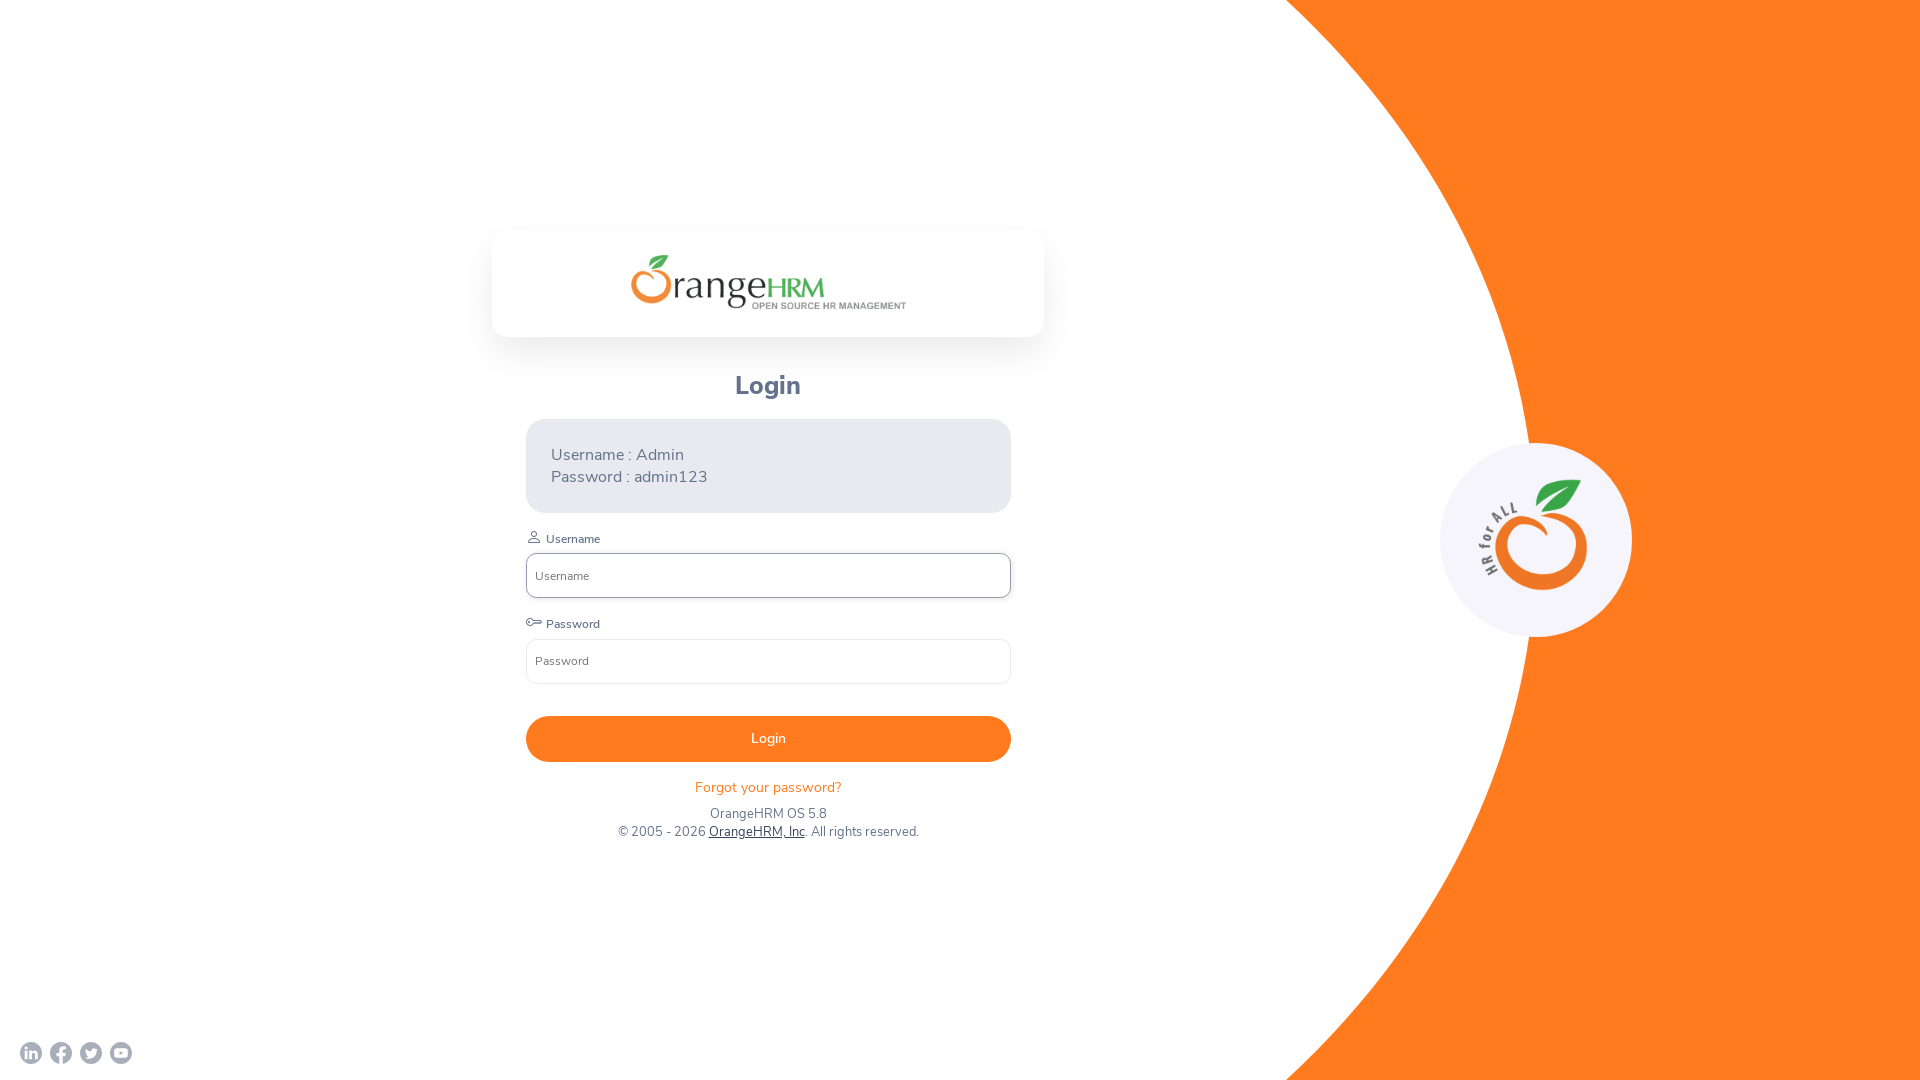

Waited for page to reach networkidle state
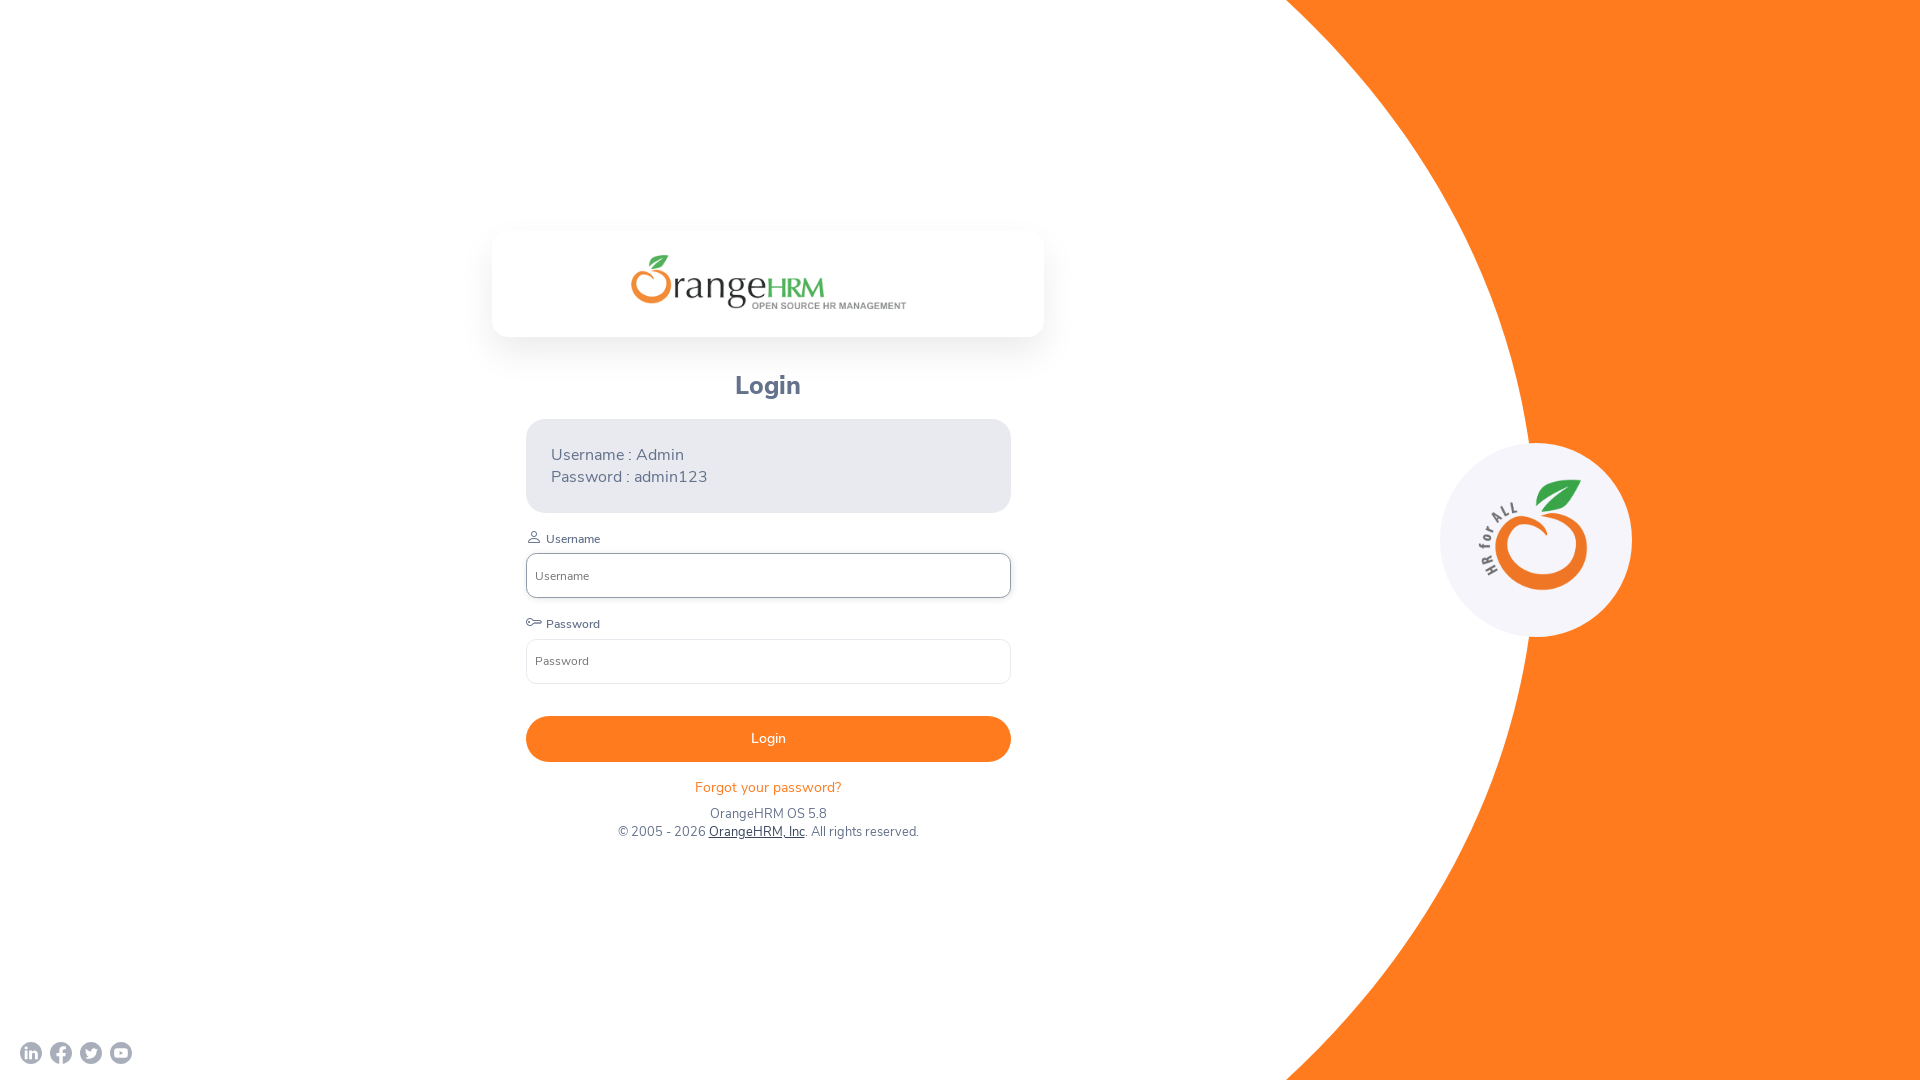

Opened a new browser tab
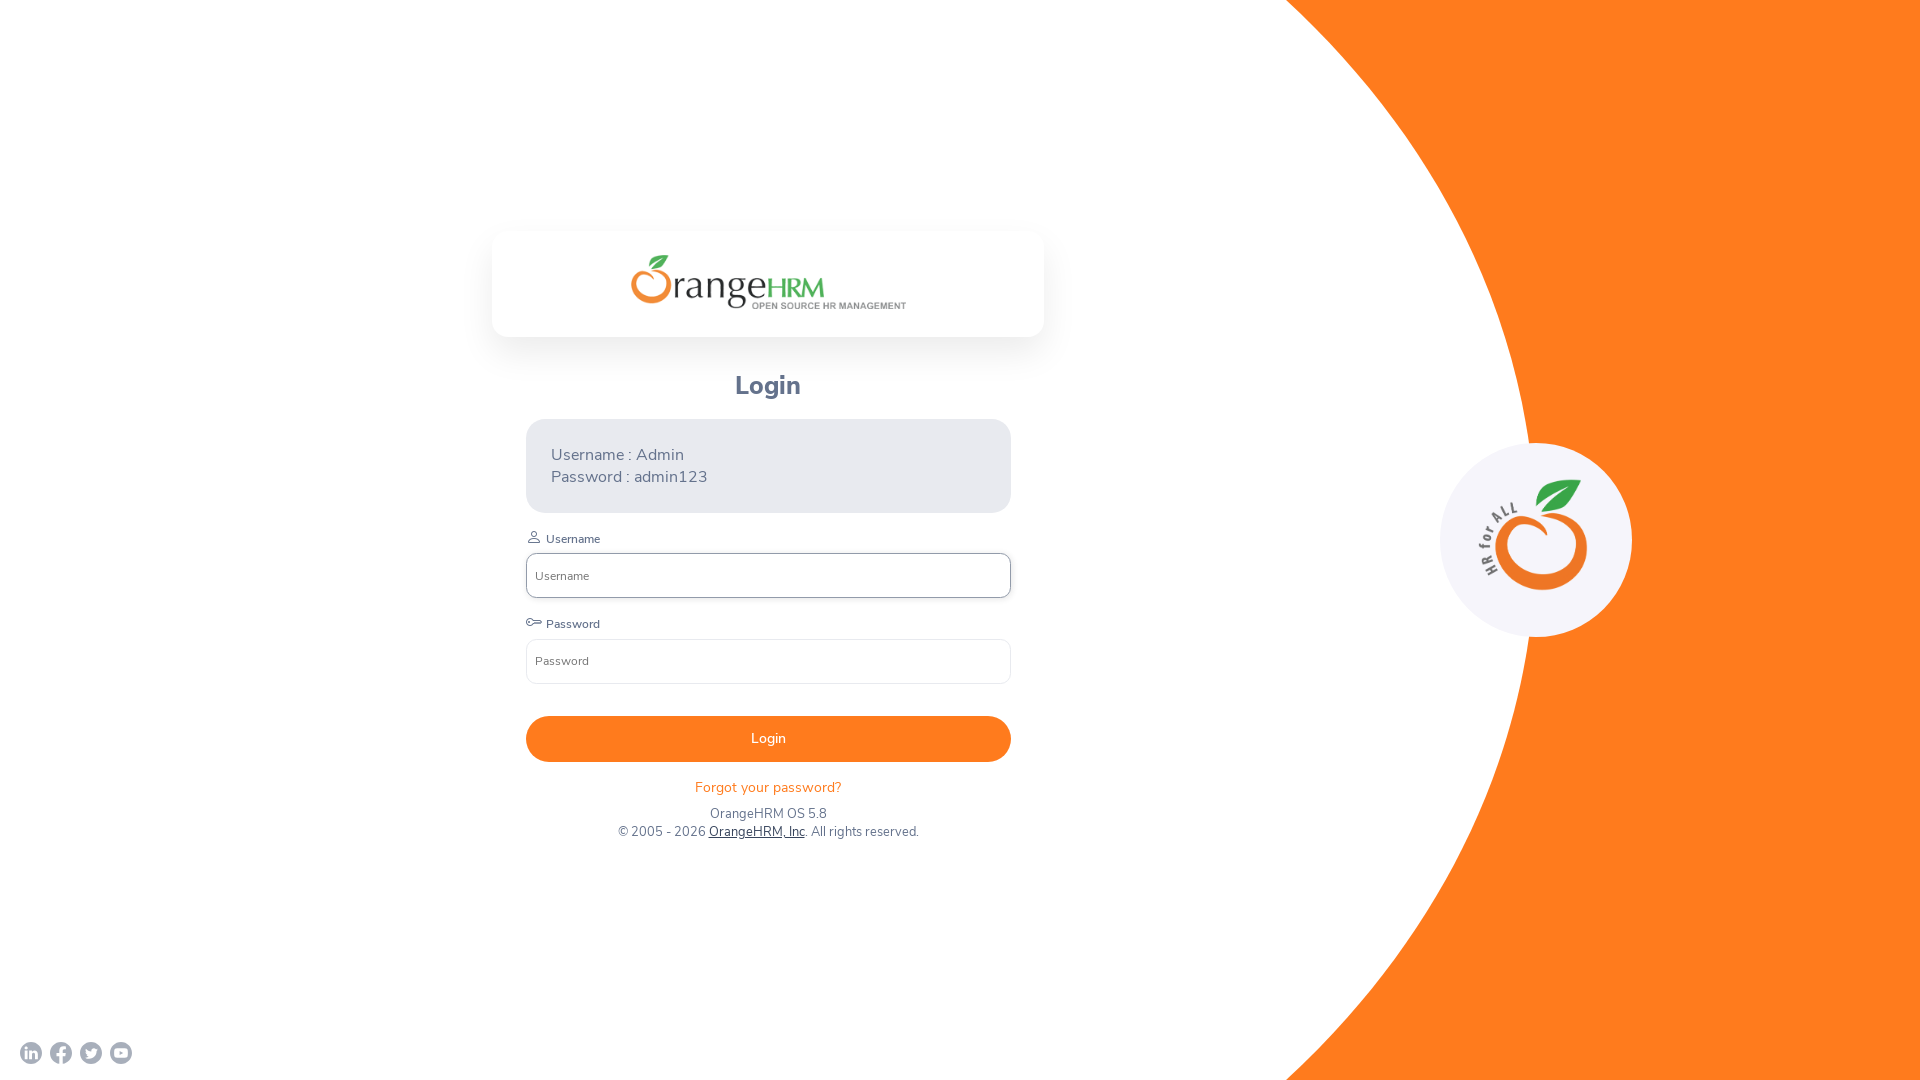

Navigated new tab to YouTube
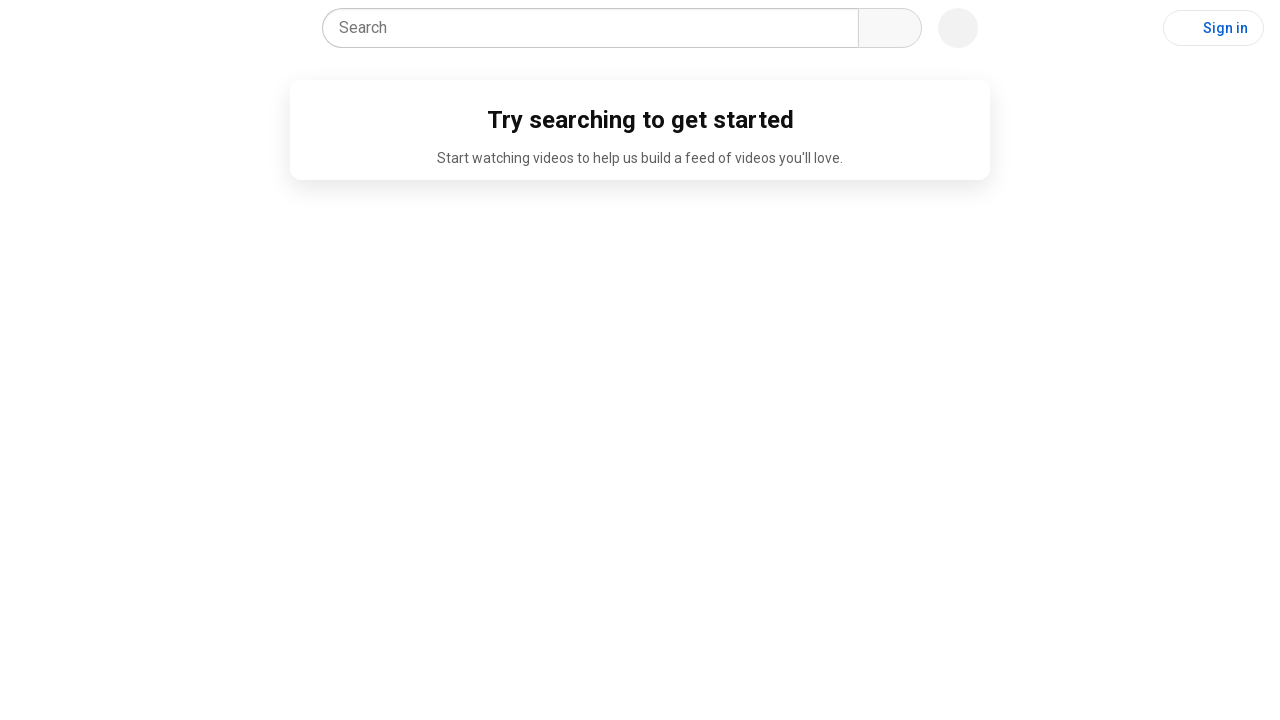

Waited for YouTube page to load
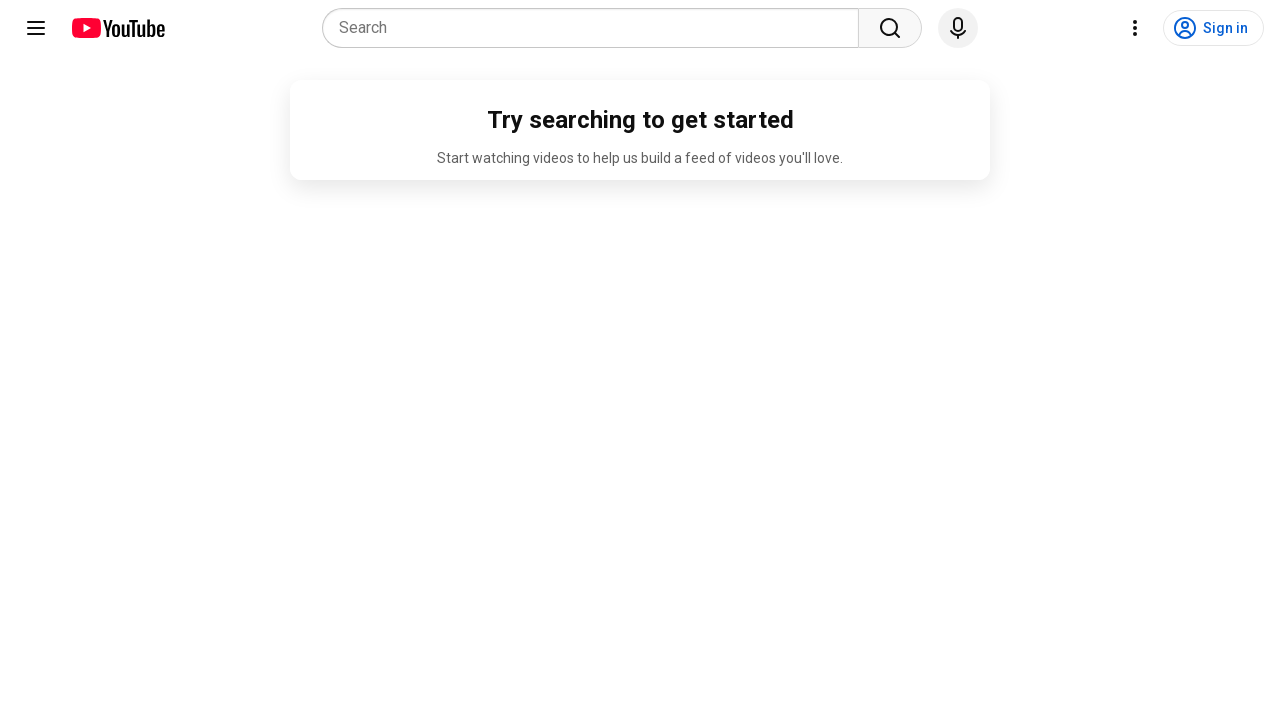

Closed the YouTube tab
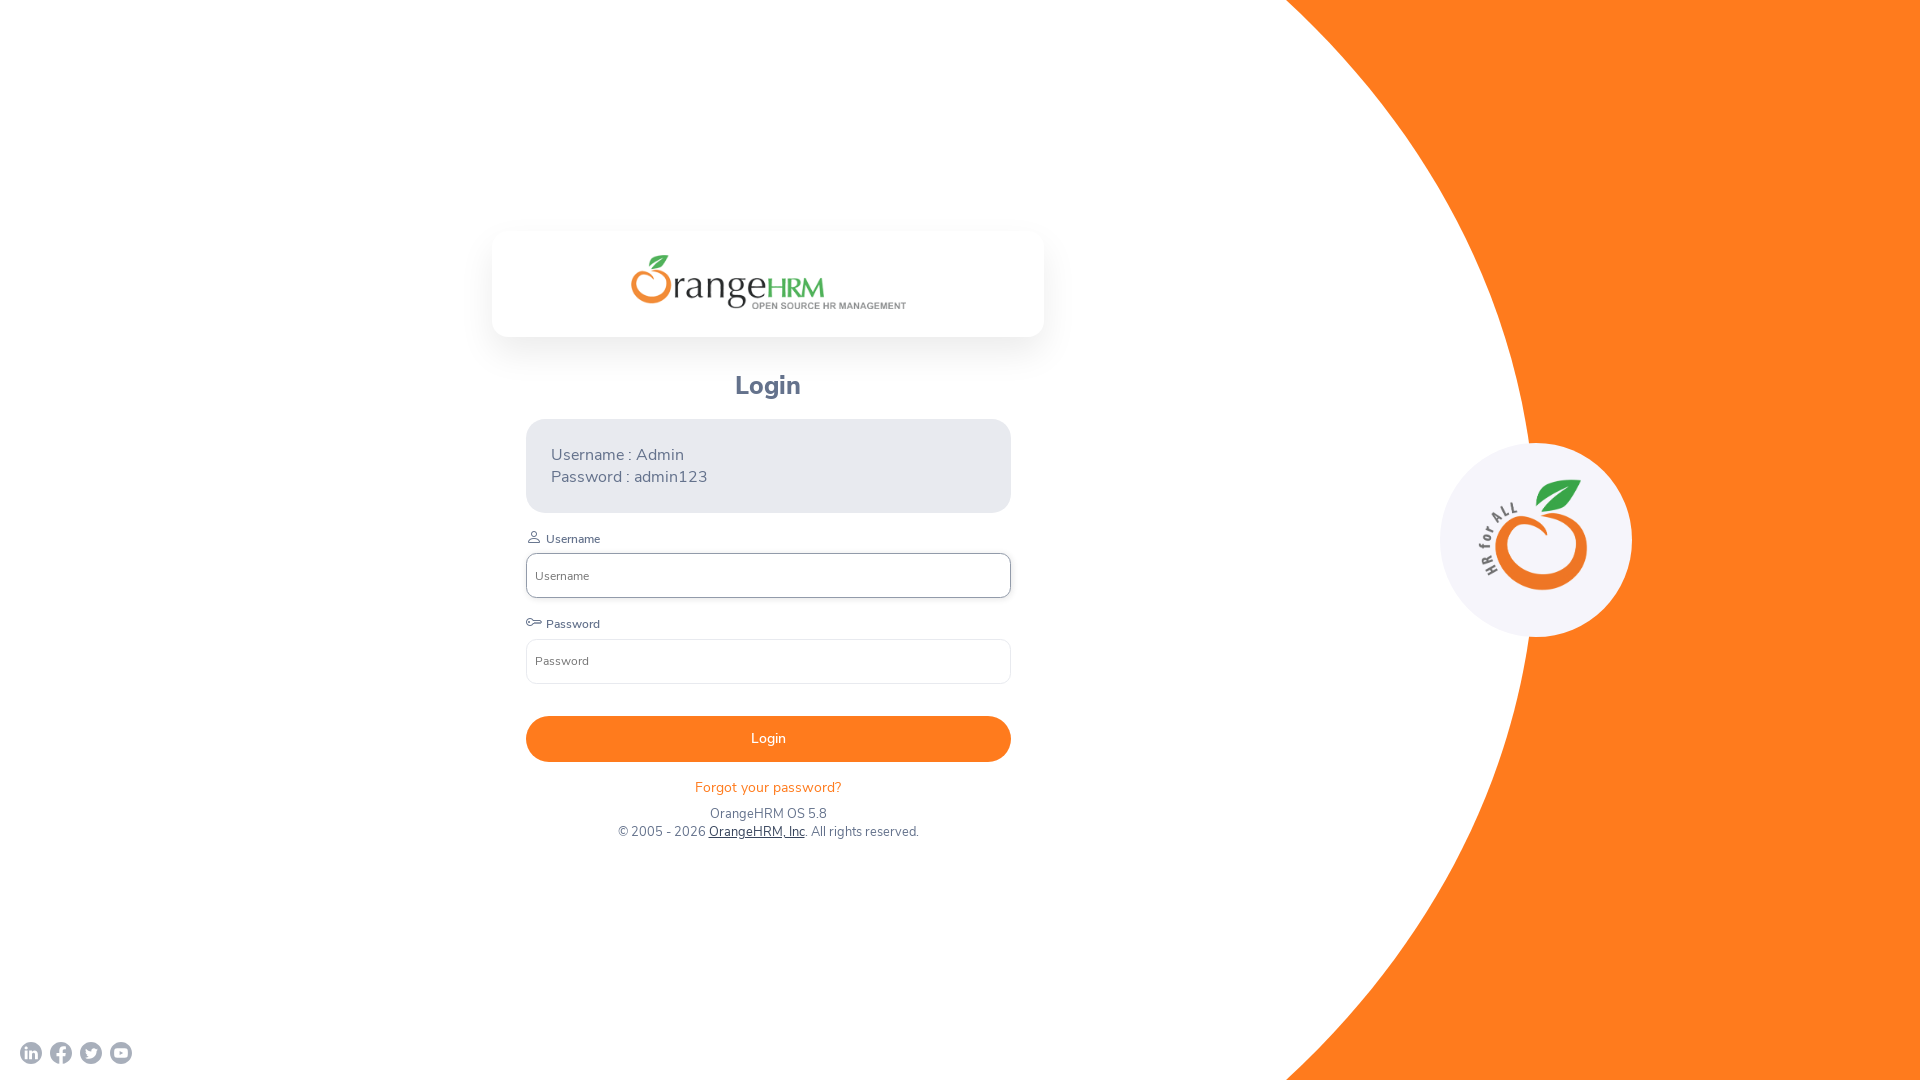

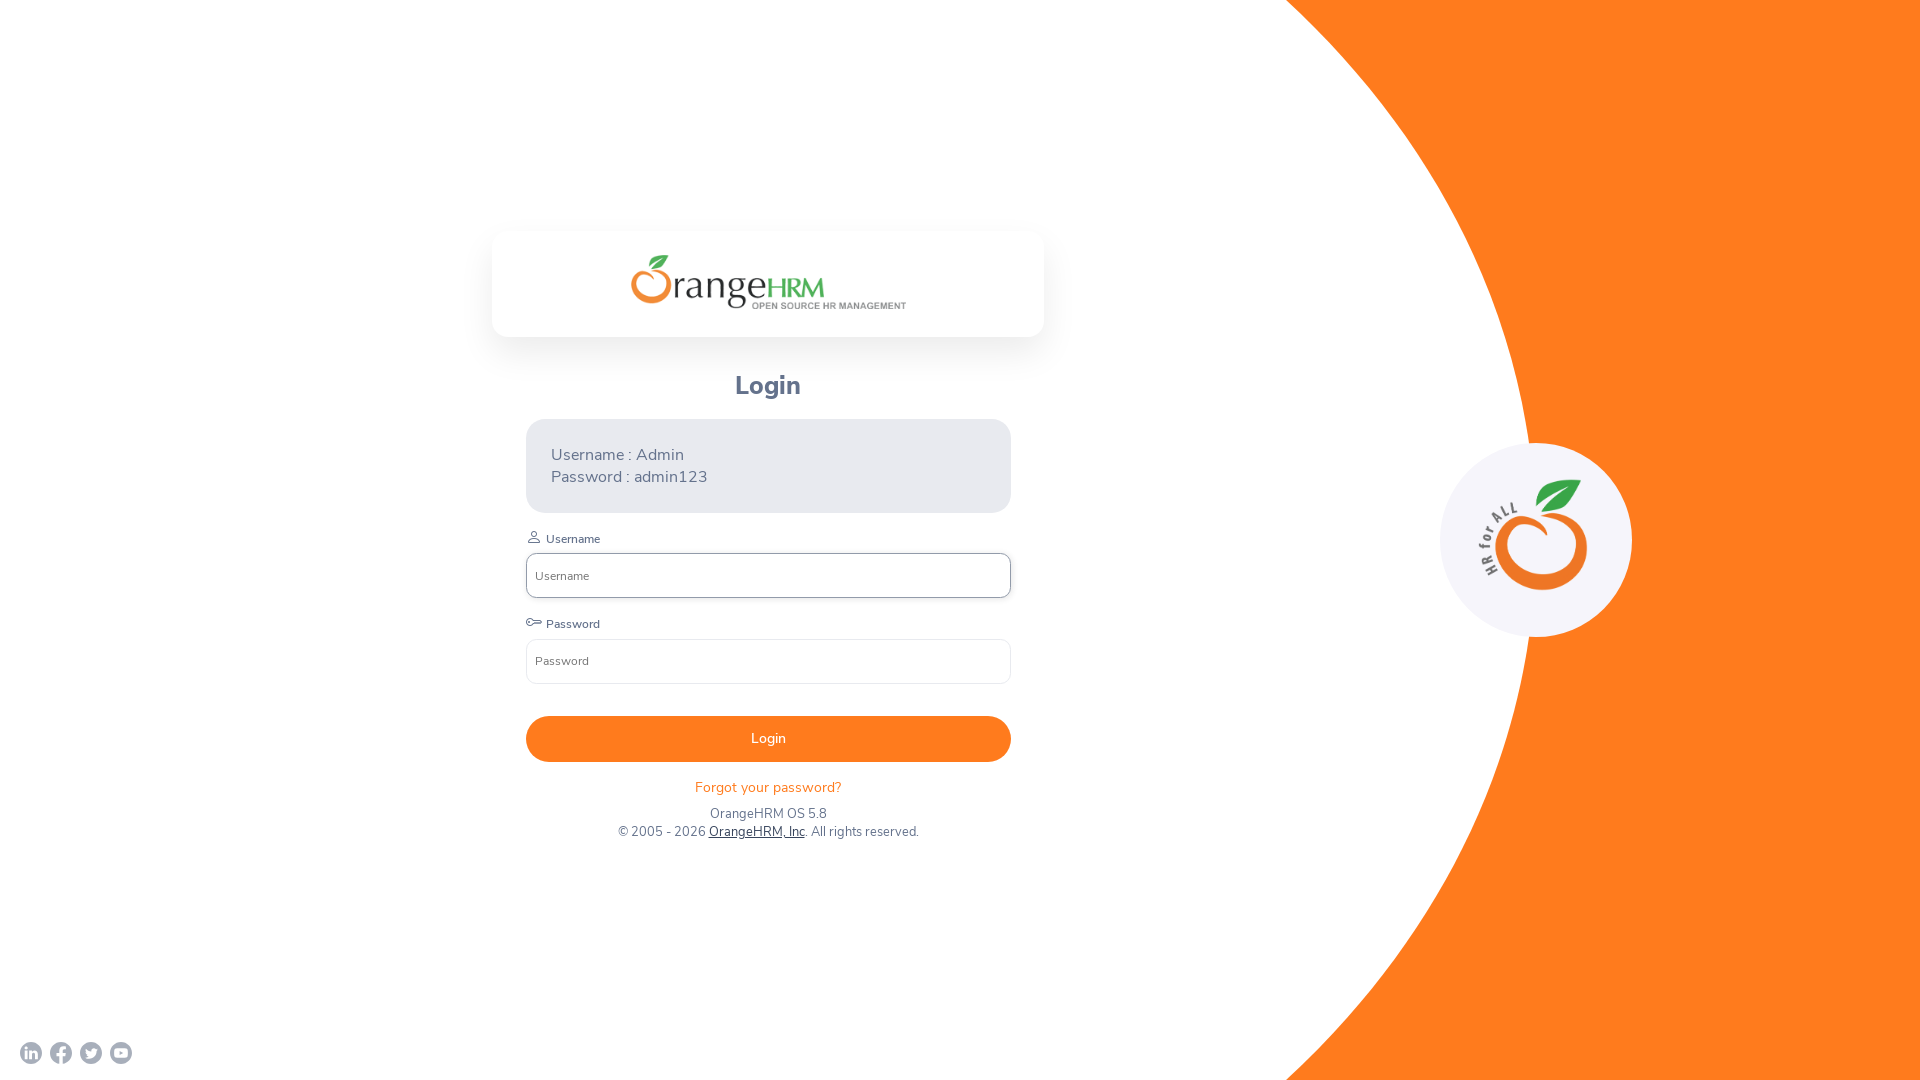